Tests mouseover functionality by revealing a hidden dropdown menu and clicking the "Top" link

Starting URL: https://rahulshettyacademy.com/AutomationPractice

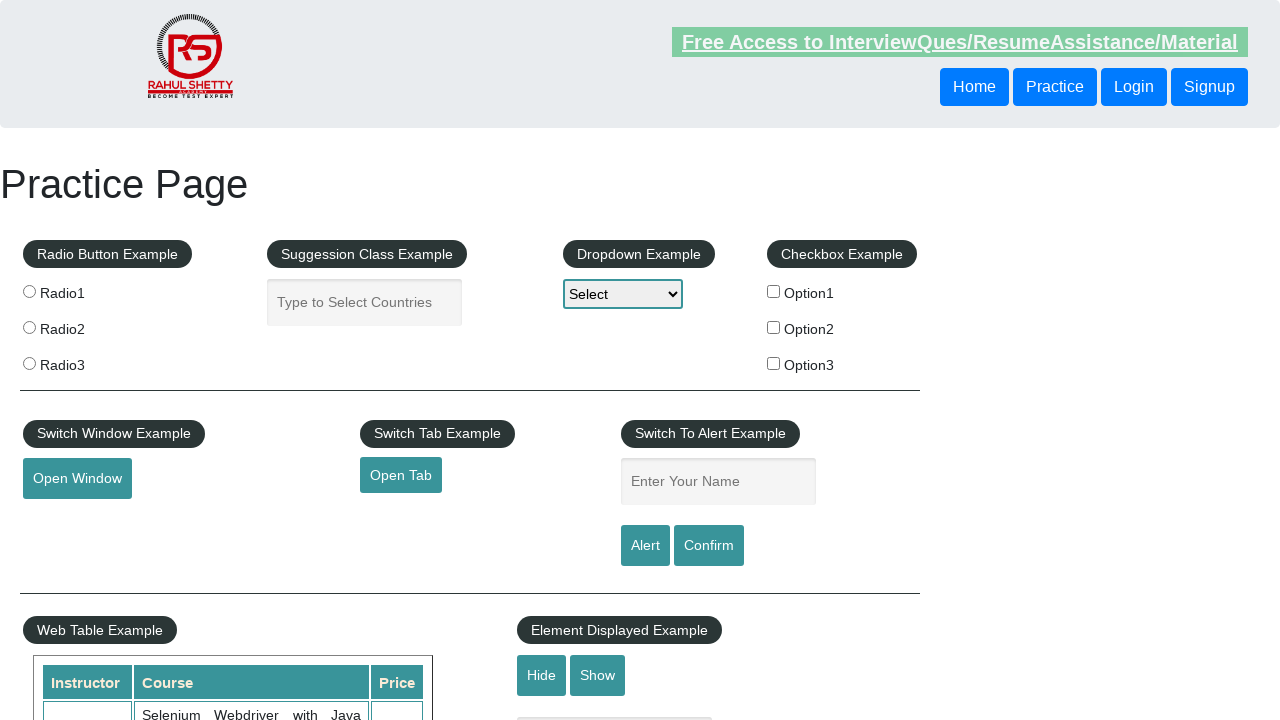

Revealed hidden mouse hover content by setting display to block
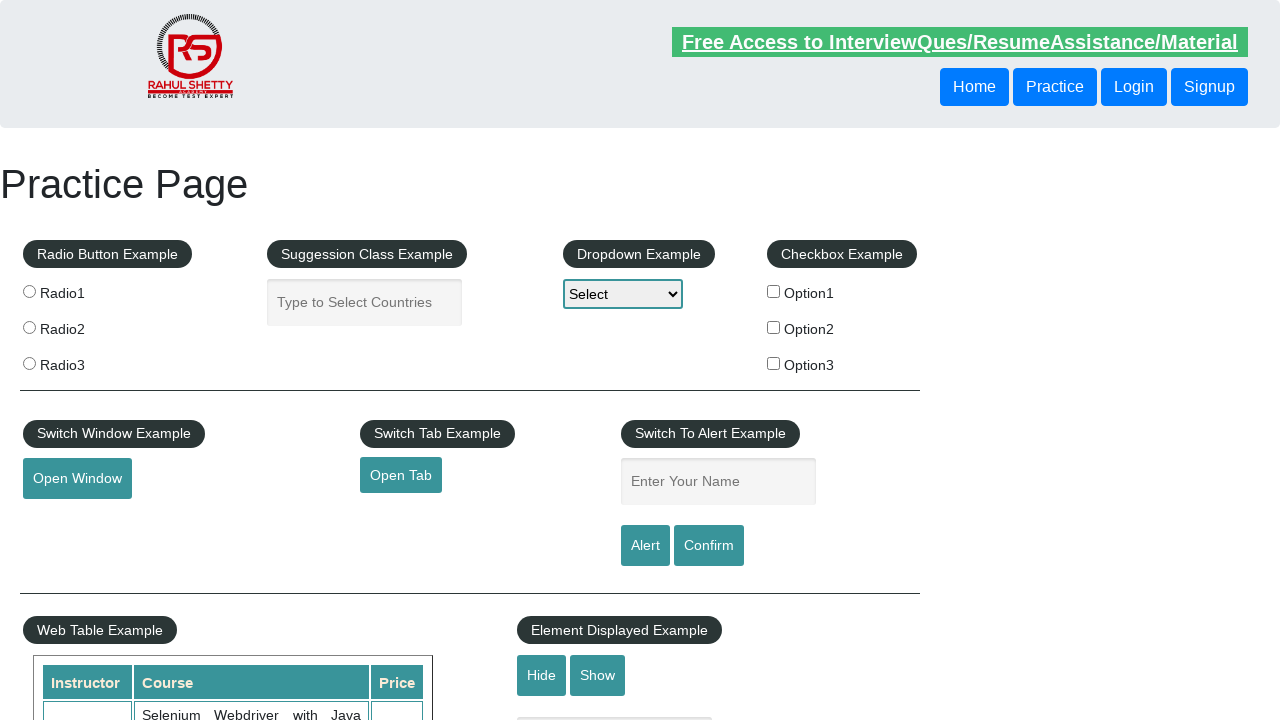

Clicked on the 'Top' link from the revealed dropdown menu at (103, 360) on internal:text="Top"i
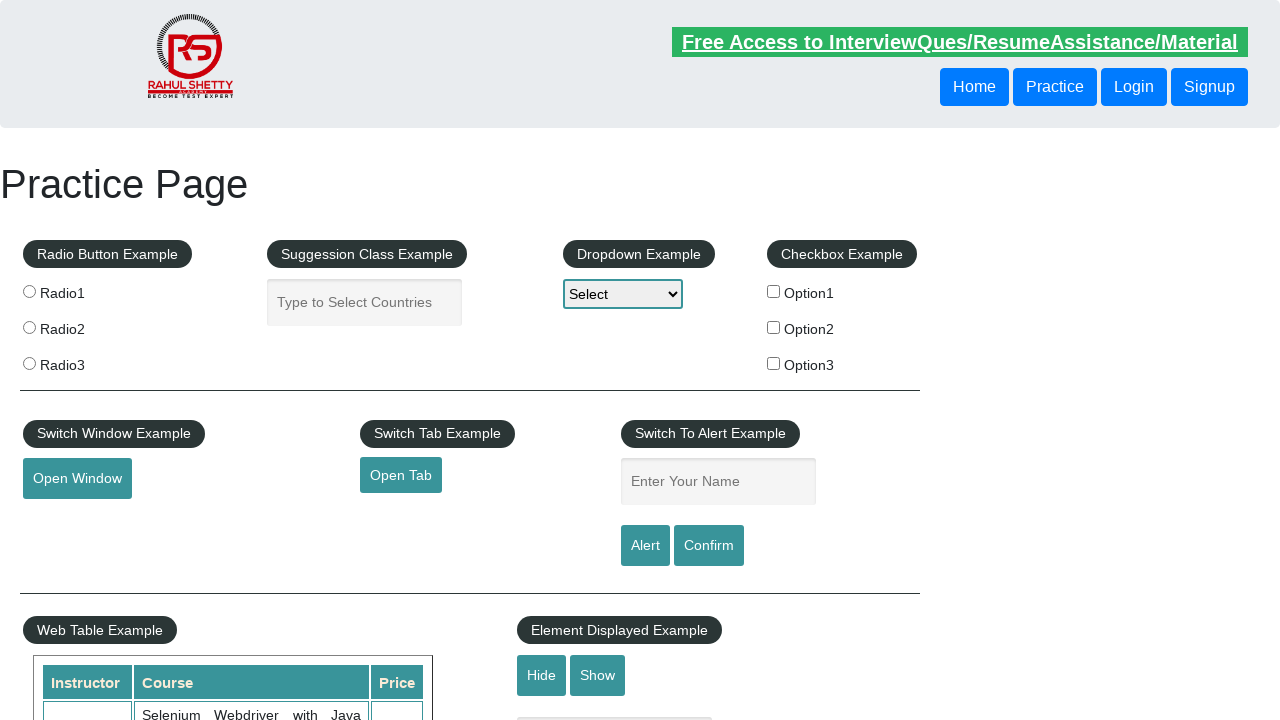

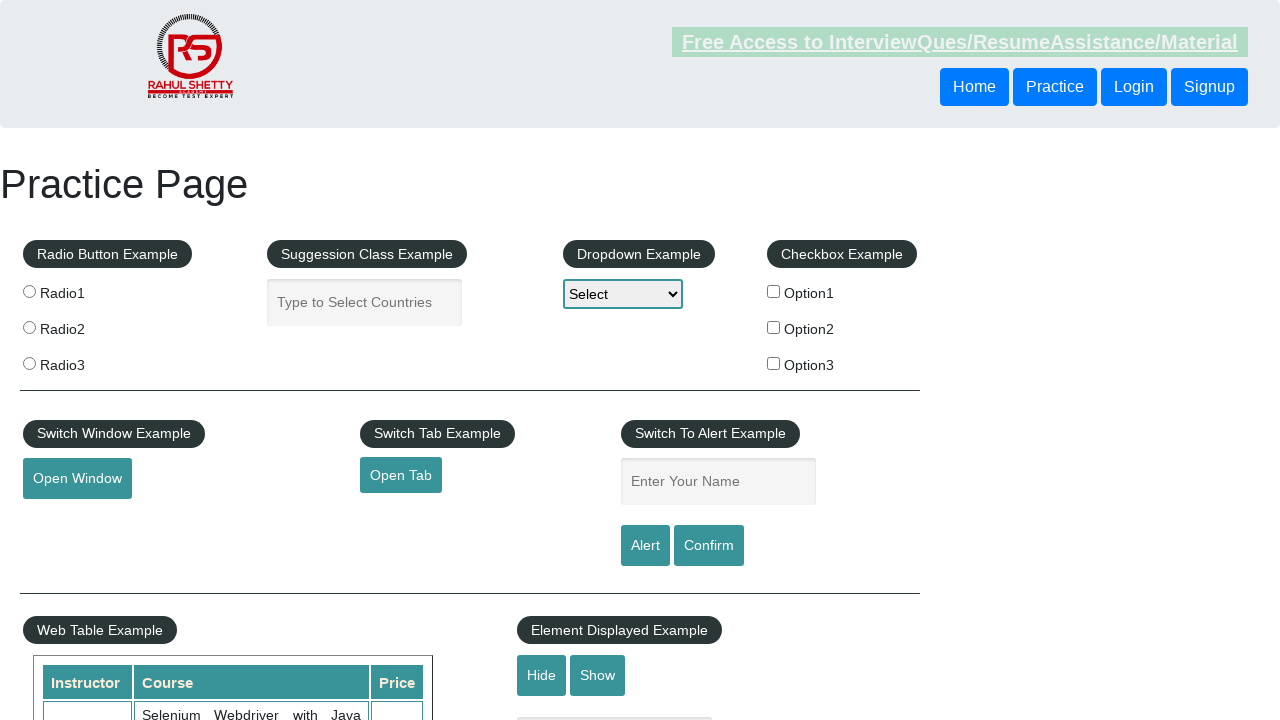